Navigates to the Demoblaze demo e-commerce homepage and verifies the page loads successfully

Starting URL: https://demoblaze.com/index.html

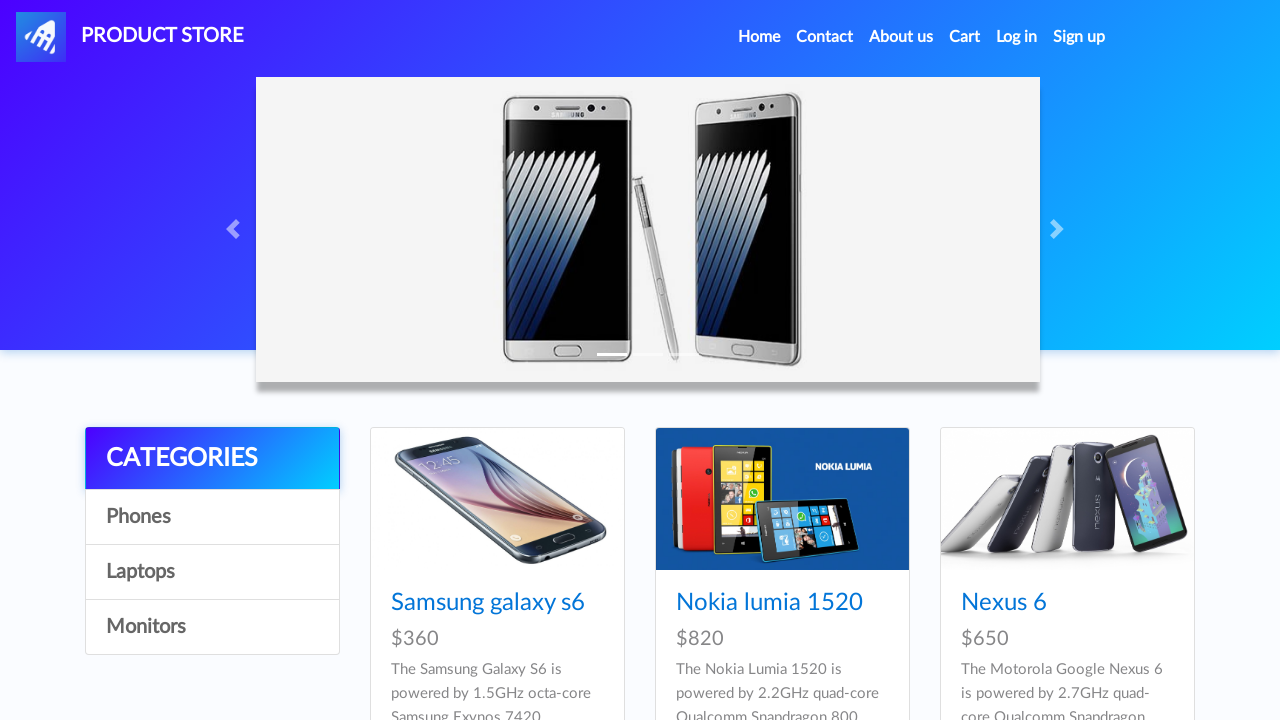

Navigated to Demoblaze homepage
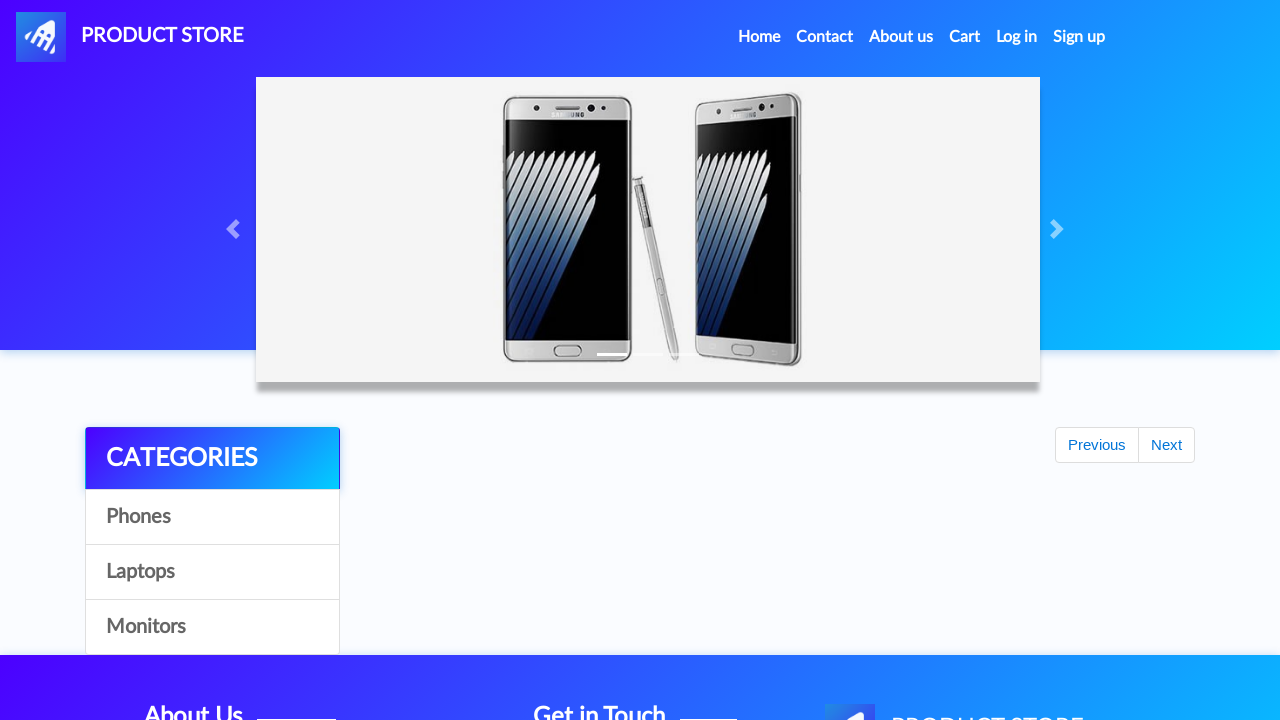

Page DOM content loaded
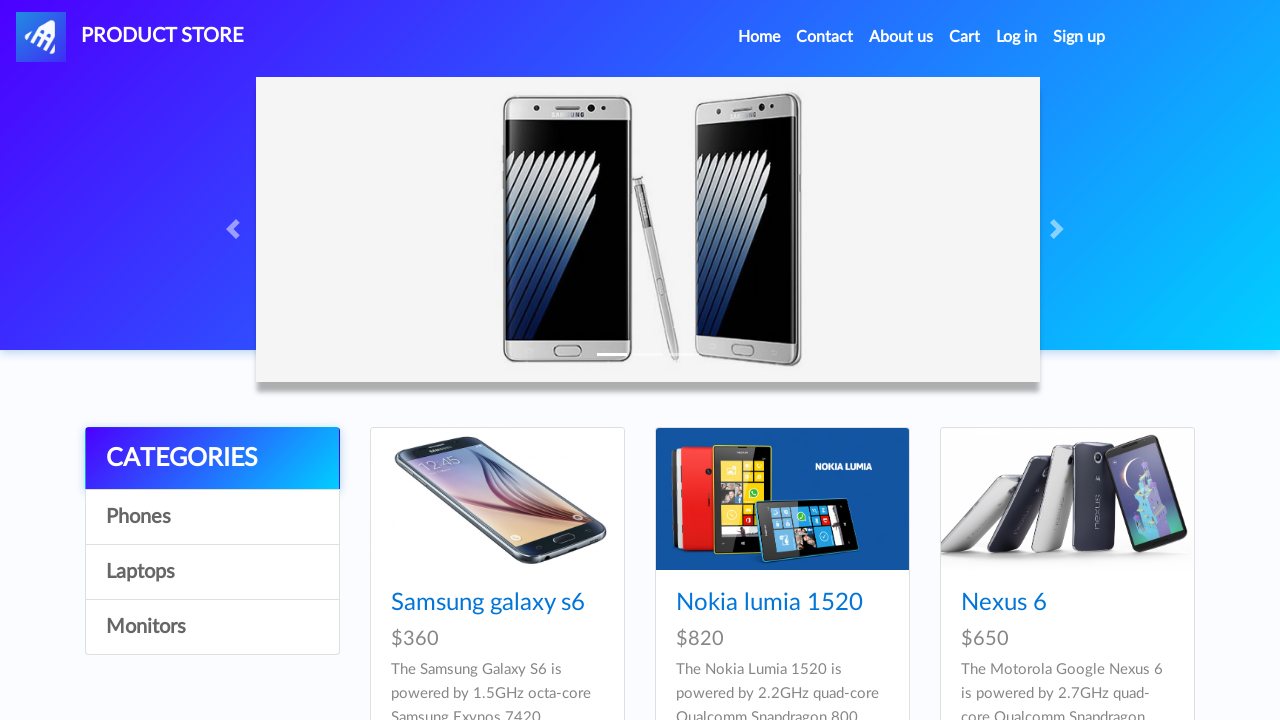

Product list element appeared, page loaded successfully
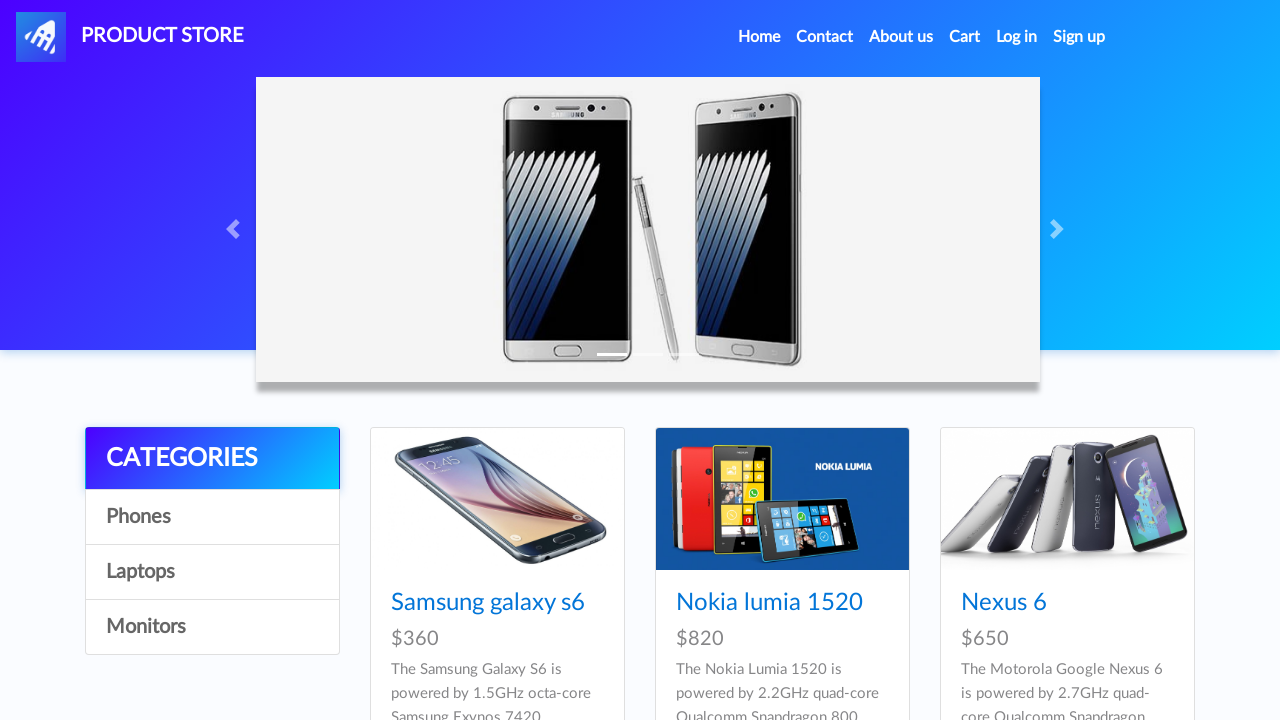

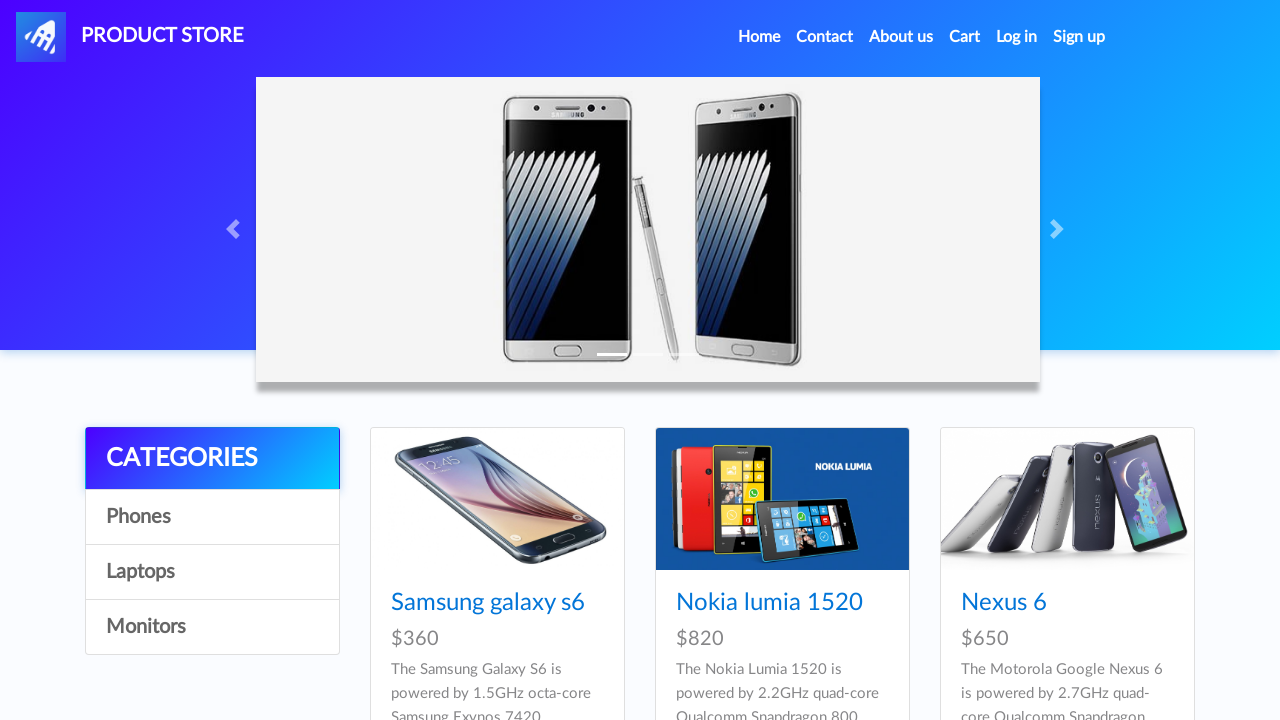